Tests that the timer starts counting when the user begins typing in the input field.

Starting URL: https://typing-test-five-blue.vercel.app/

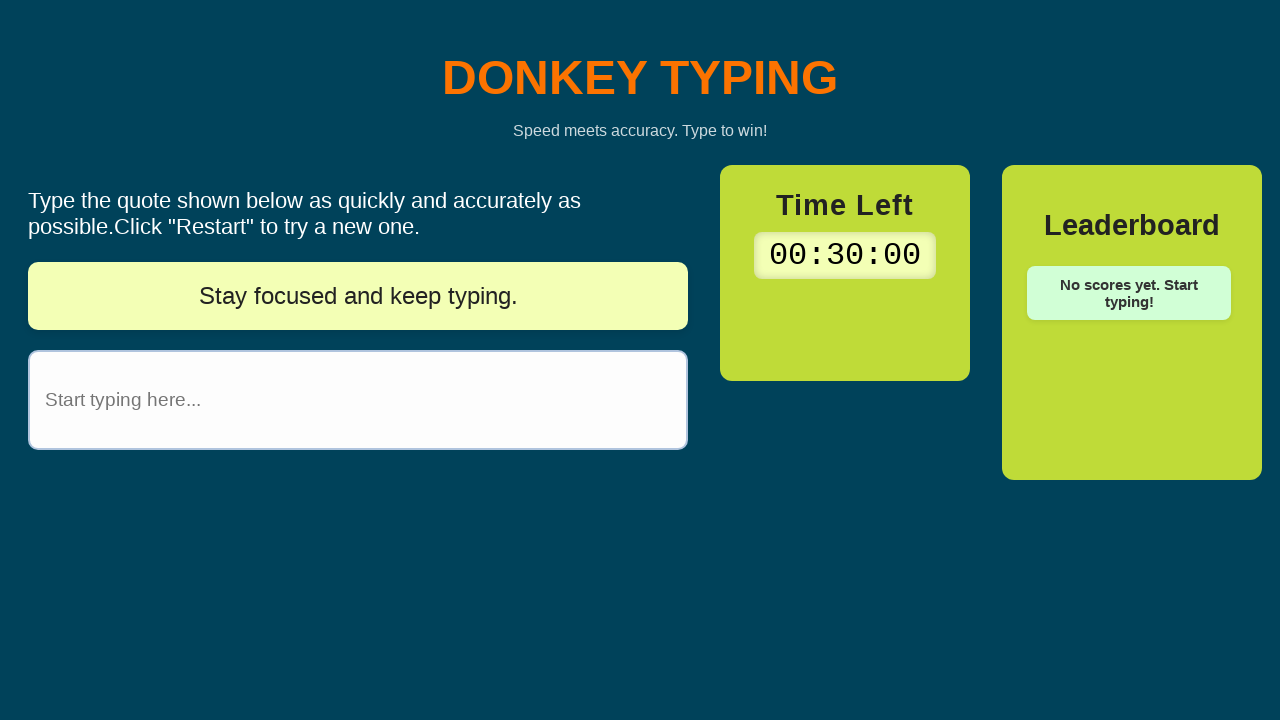

Retrieved quote text from display element
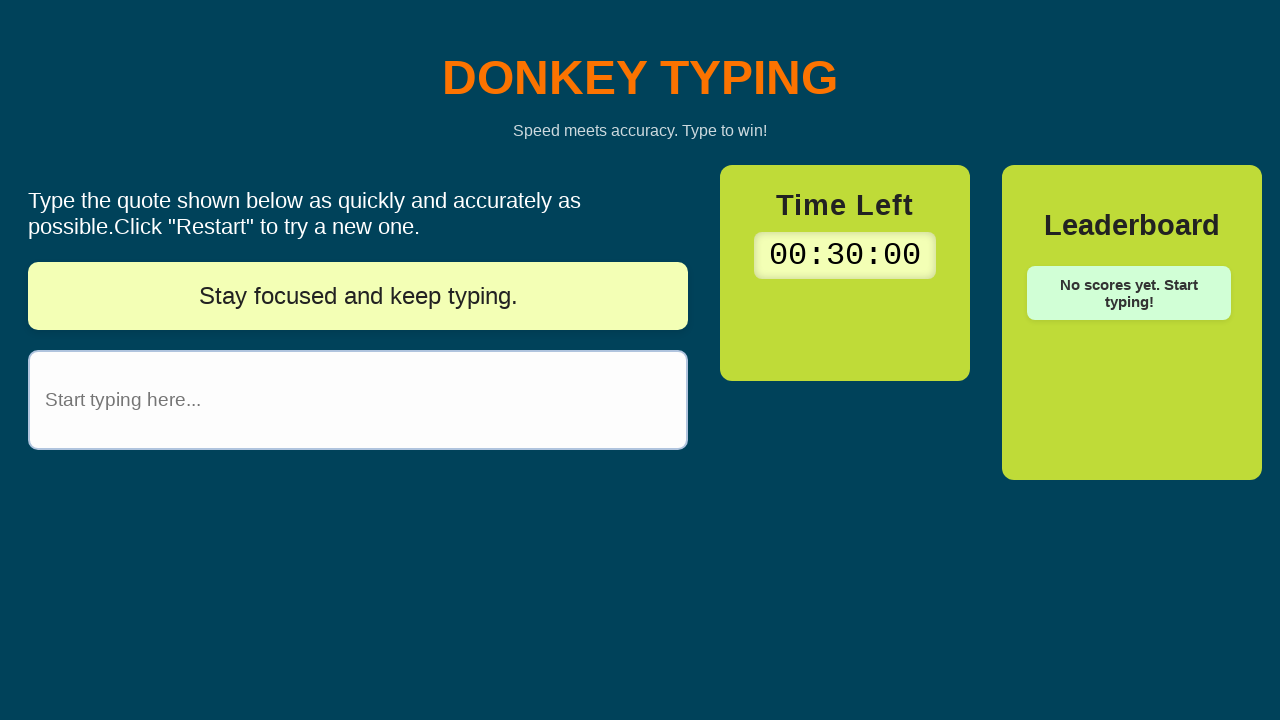

Captured initial timer value before typing
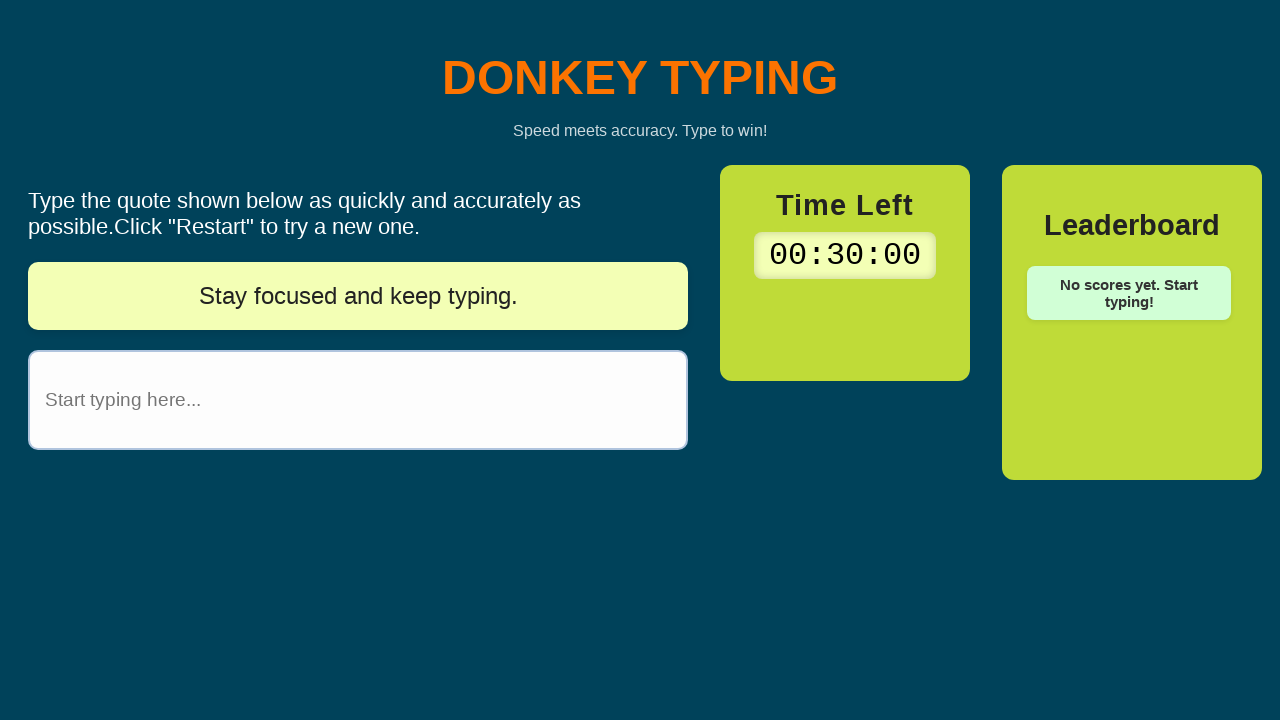

Pressed first character of quote to initiate typing on #quoteInput
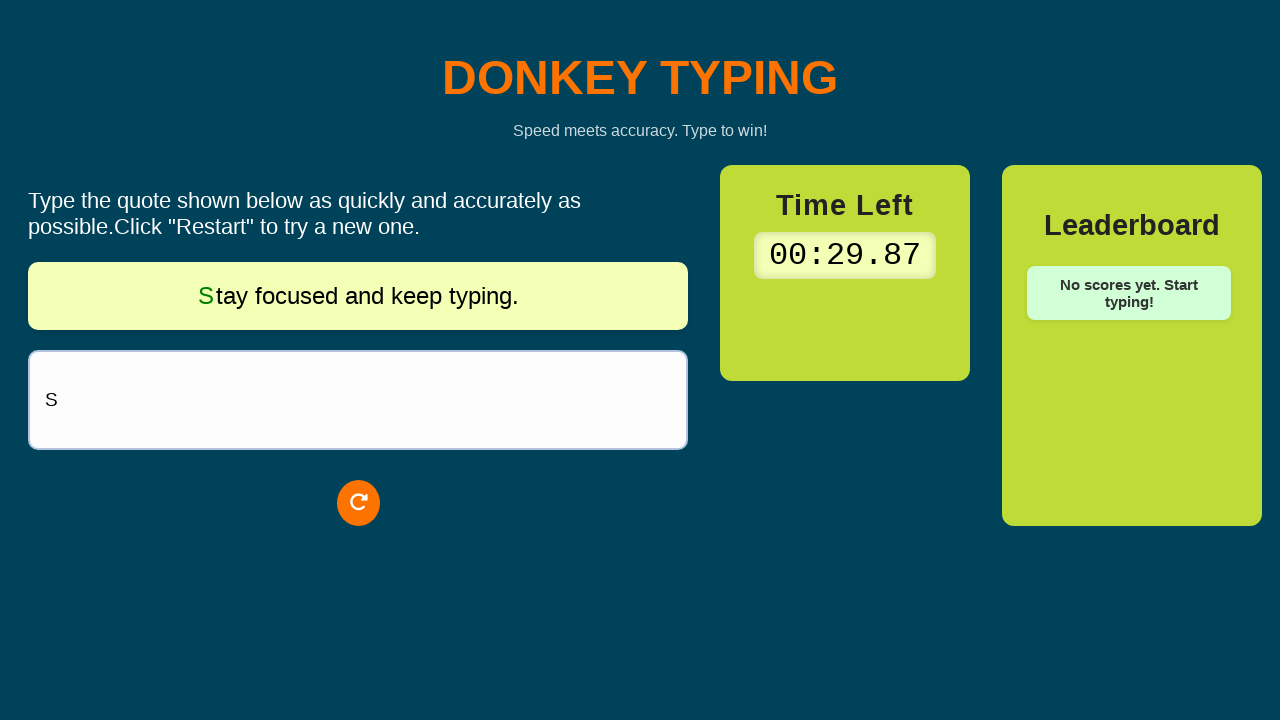

Retrieved timer value after typing began
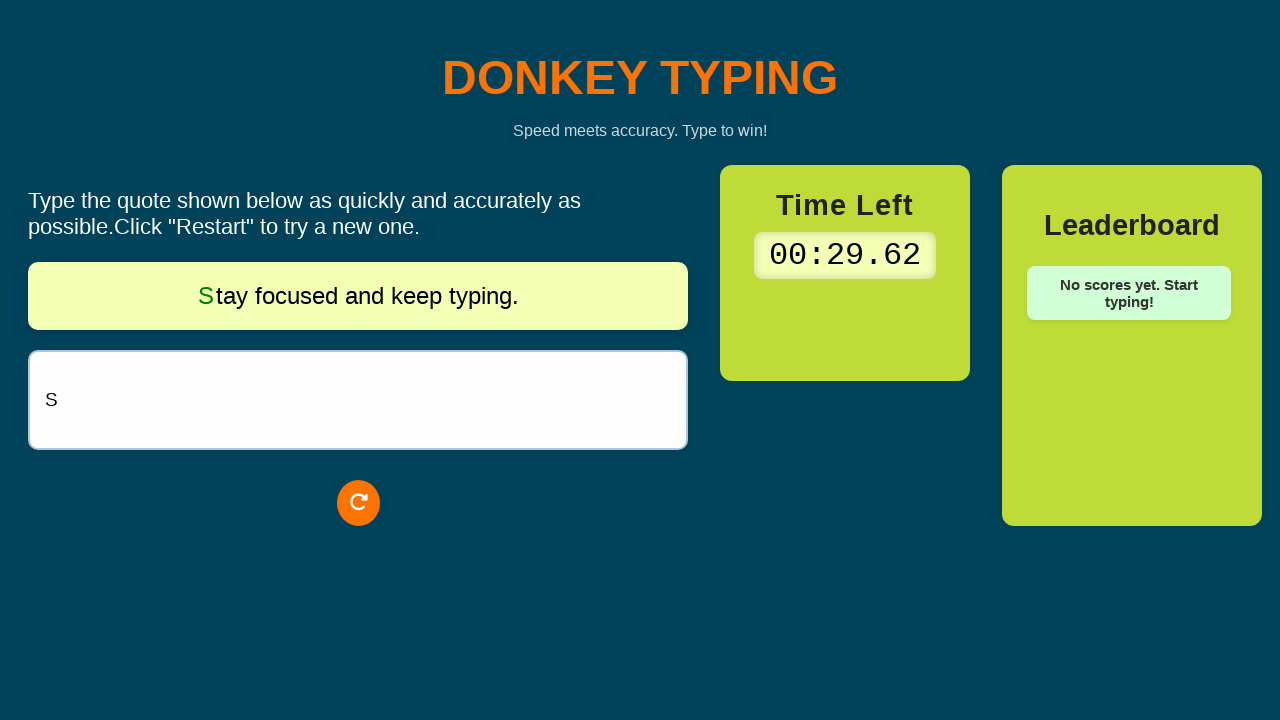

Verified timer changed from initial value, confirming timer started on typing
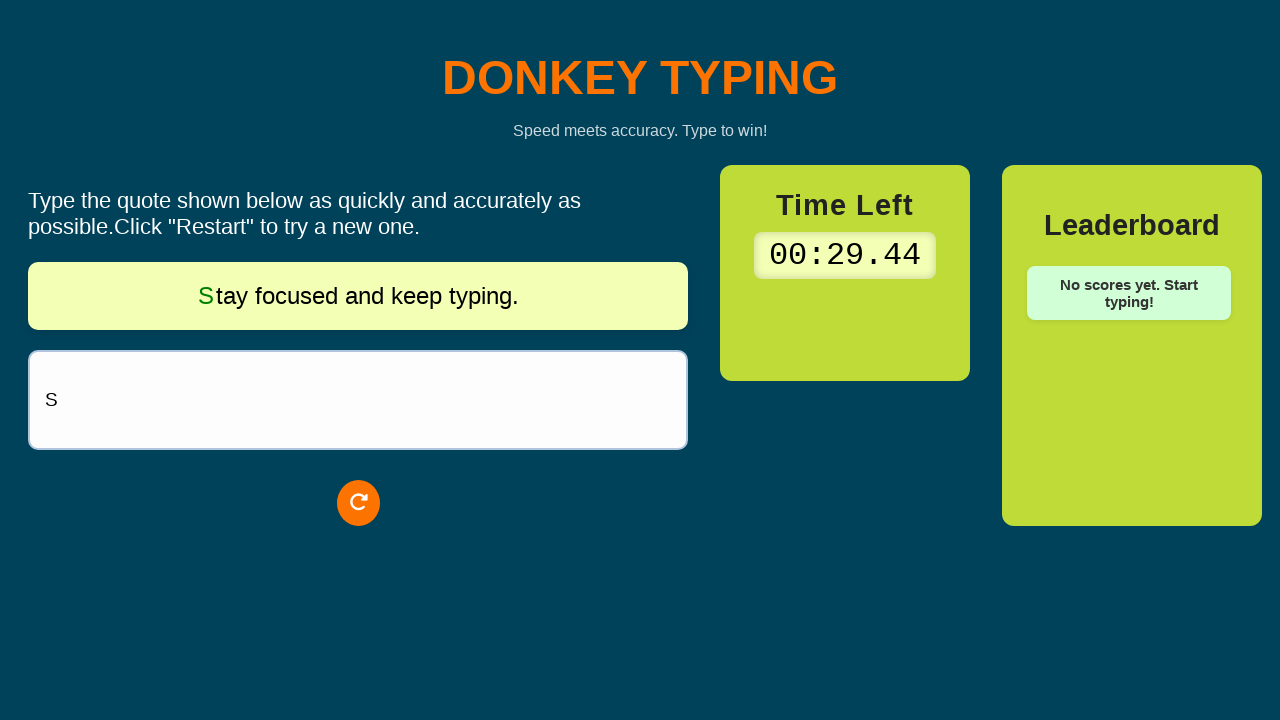

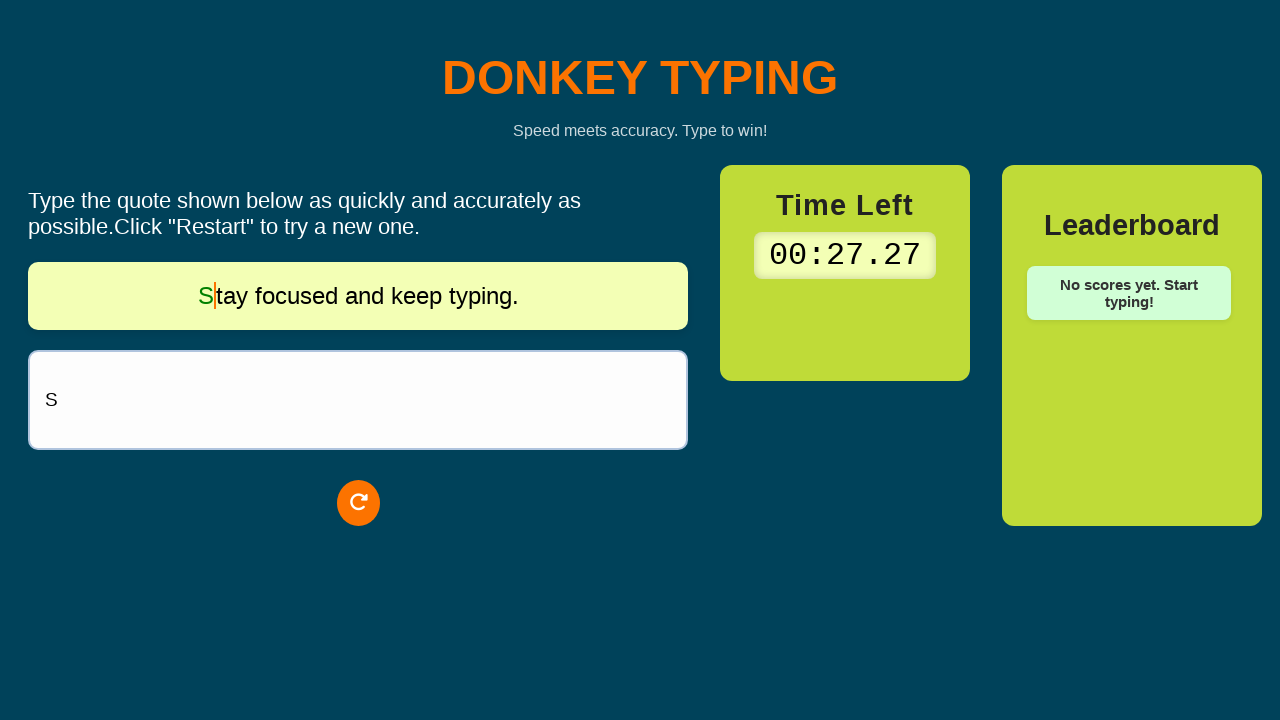